Tests country selection dropdown functionality by clicking the dropdown and selecting Australia from the list of countries

Starting URL: https://www.dummyticket.com/dummy-ticket-for-visa-application/

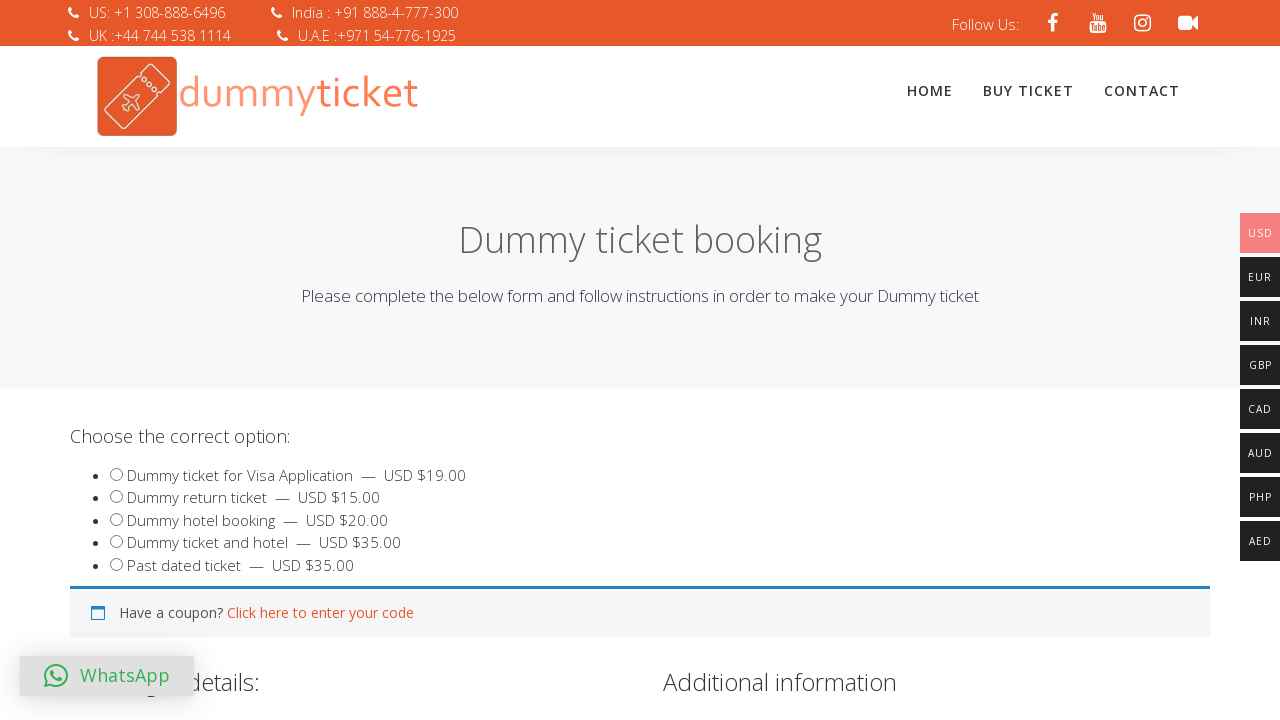

Clicked on the country dropdown to open it at (344, 360) on span#select2-billing_country-container
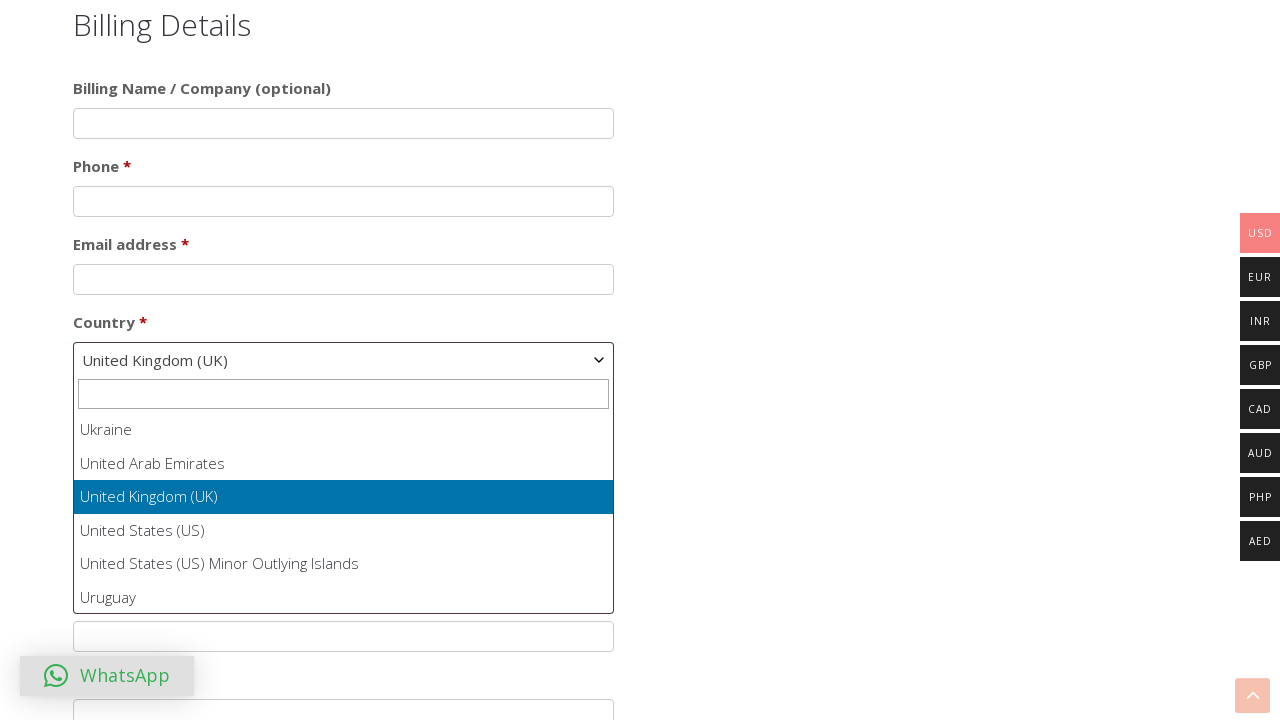

Country dropdown options appeared
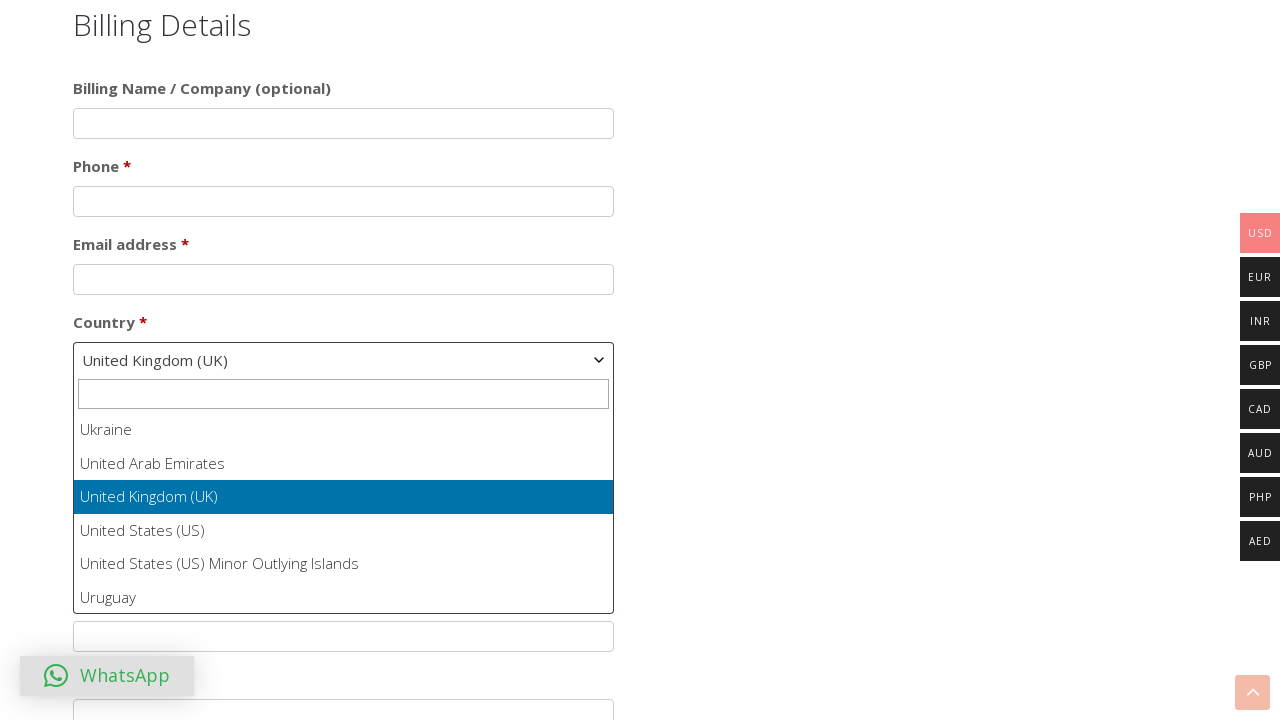

Selected Australia from the country dropdown at (344, 513) on span.select2-results ul li:has-text('Australia')
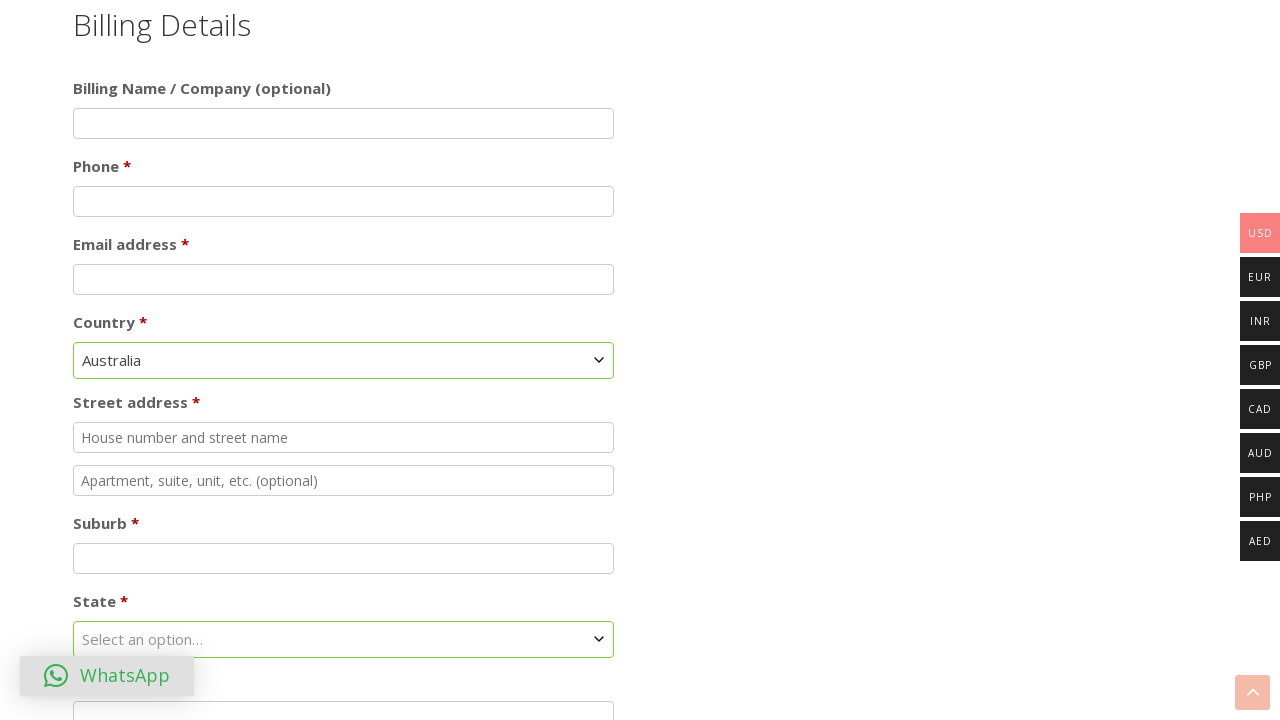

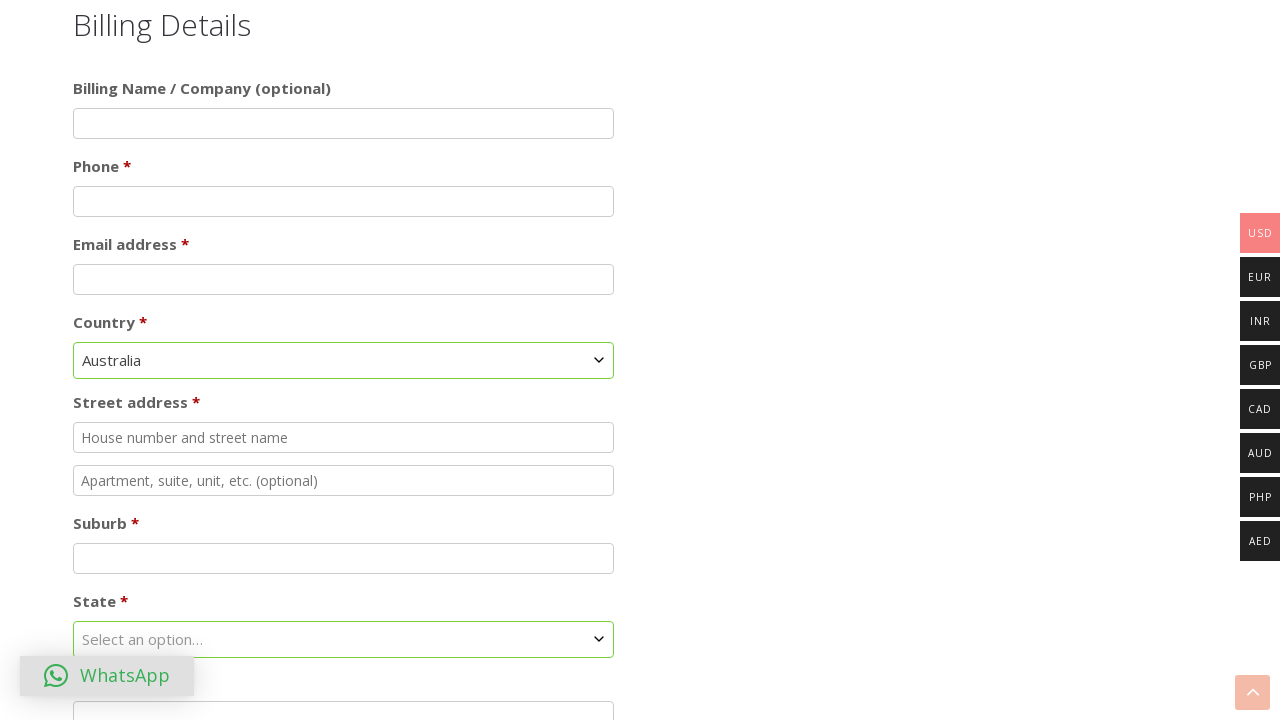